Tests finding a link by calculated text value, clicking it, then filling out a form with personal information (first name, last name, city, country) and submitting it.

Starting URL: http://suninjuly.github.io/find_link_text

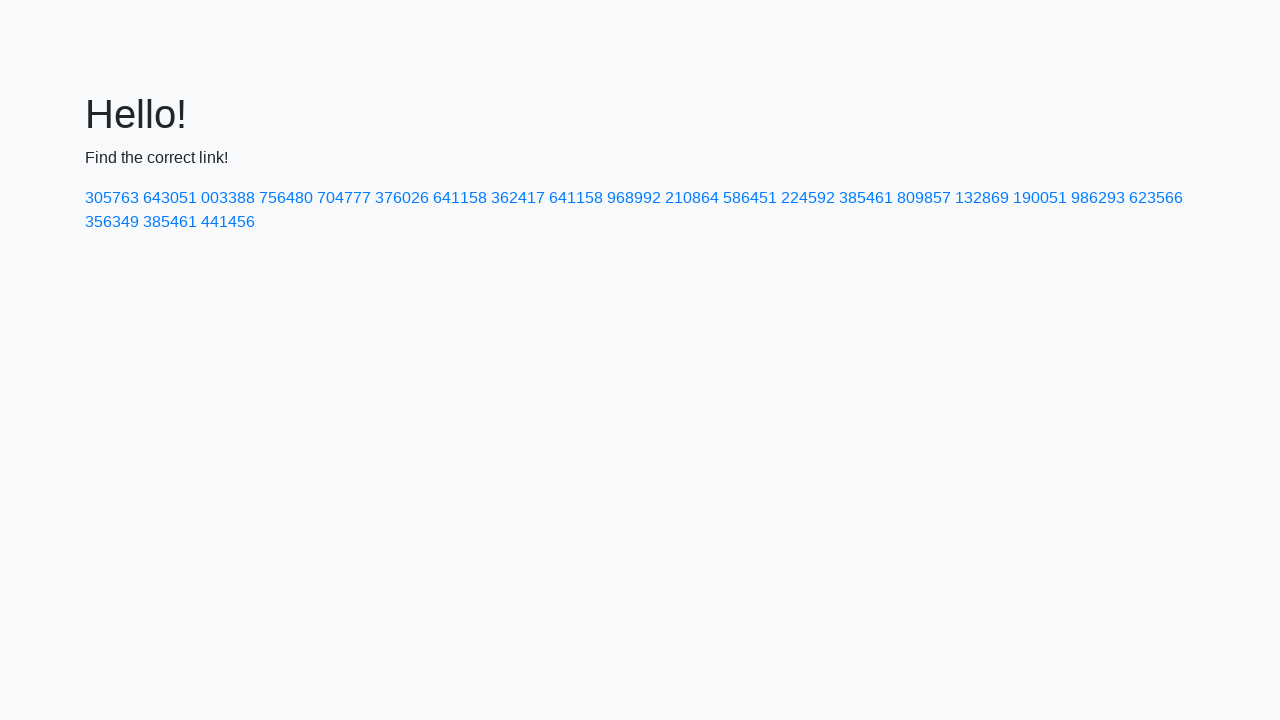

Calculated link text value: 224118
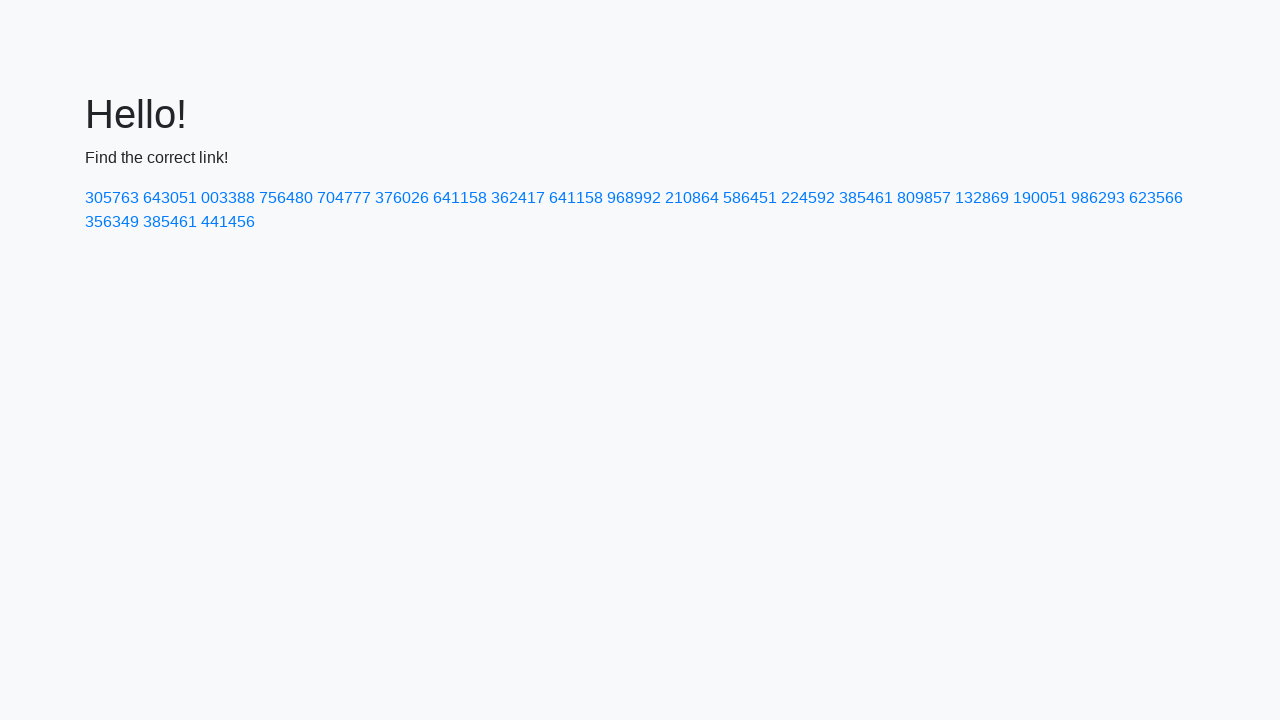

Clicked link with calculated text '224592' at (808, 198) on text=224592
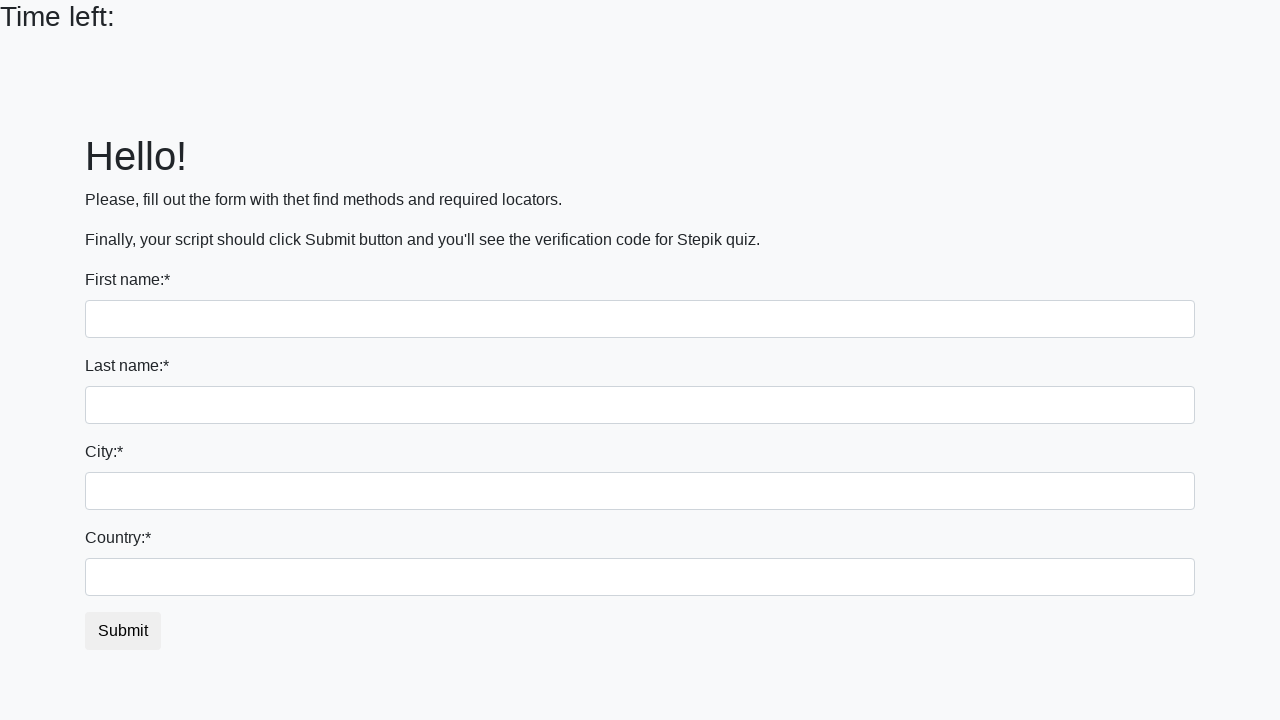

Filled first name field with 'Ivan' on input
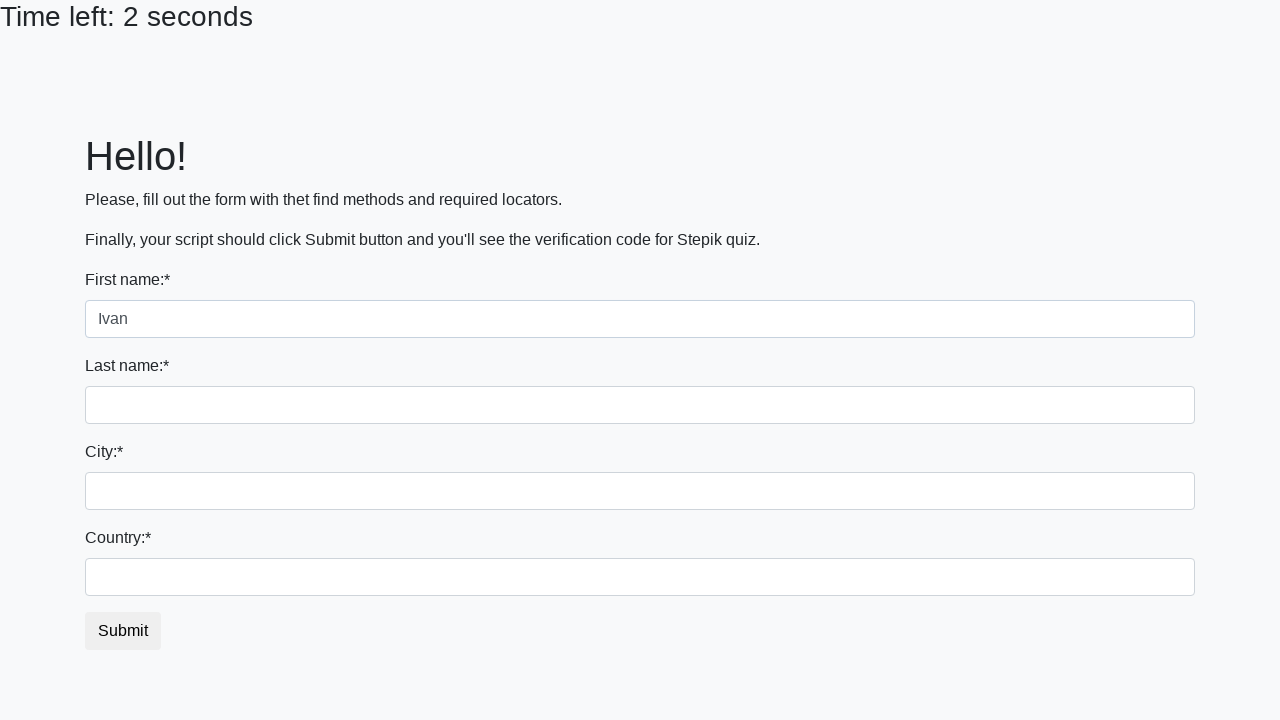

Filled last name field with 'Petrov' on input[name='last_name']
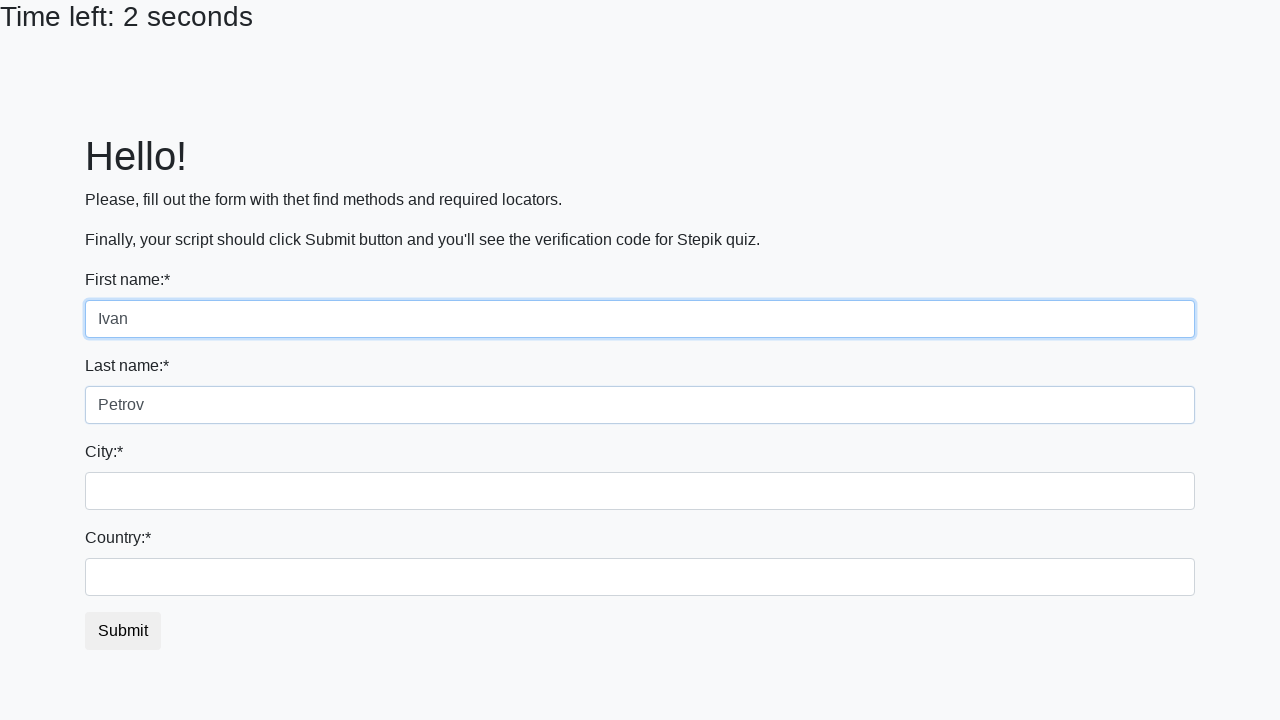

Filled city field with 'Smolensk' on .form-control.city
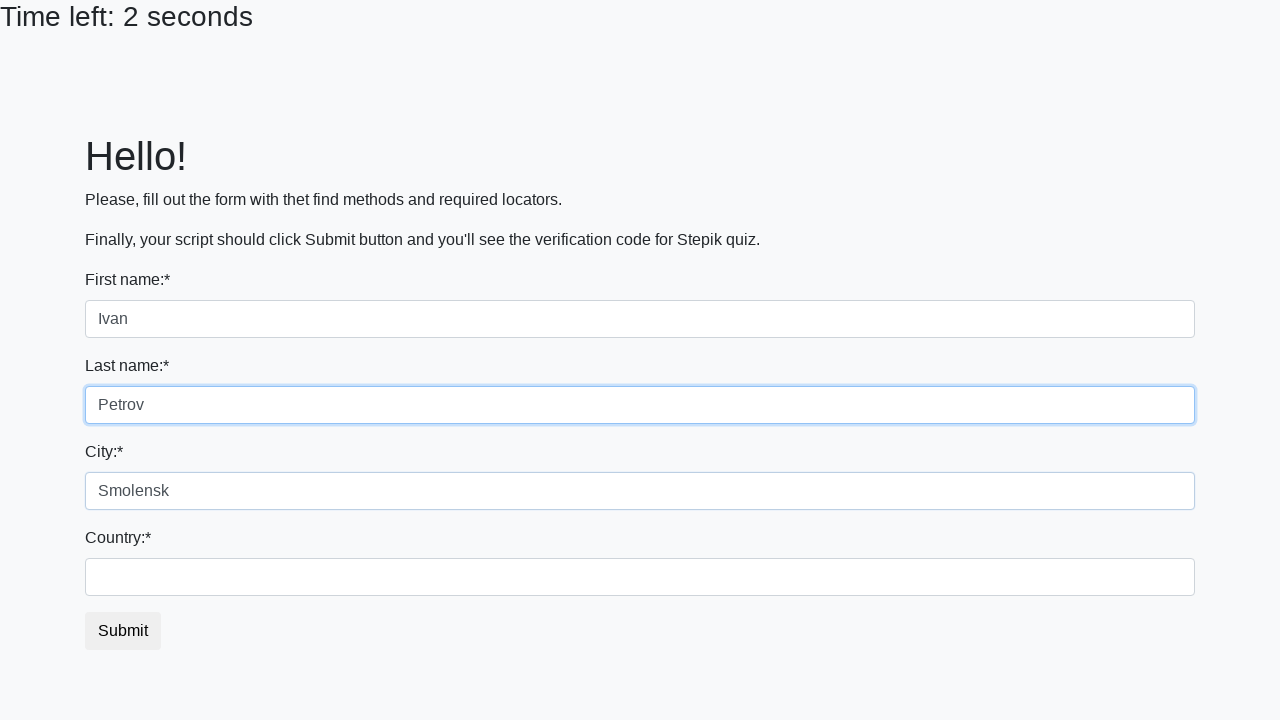

Filled country field with 'Russia' on #country
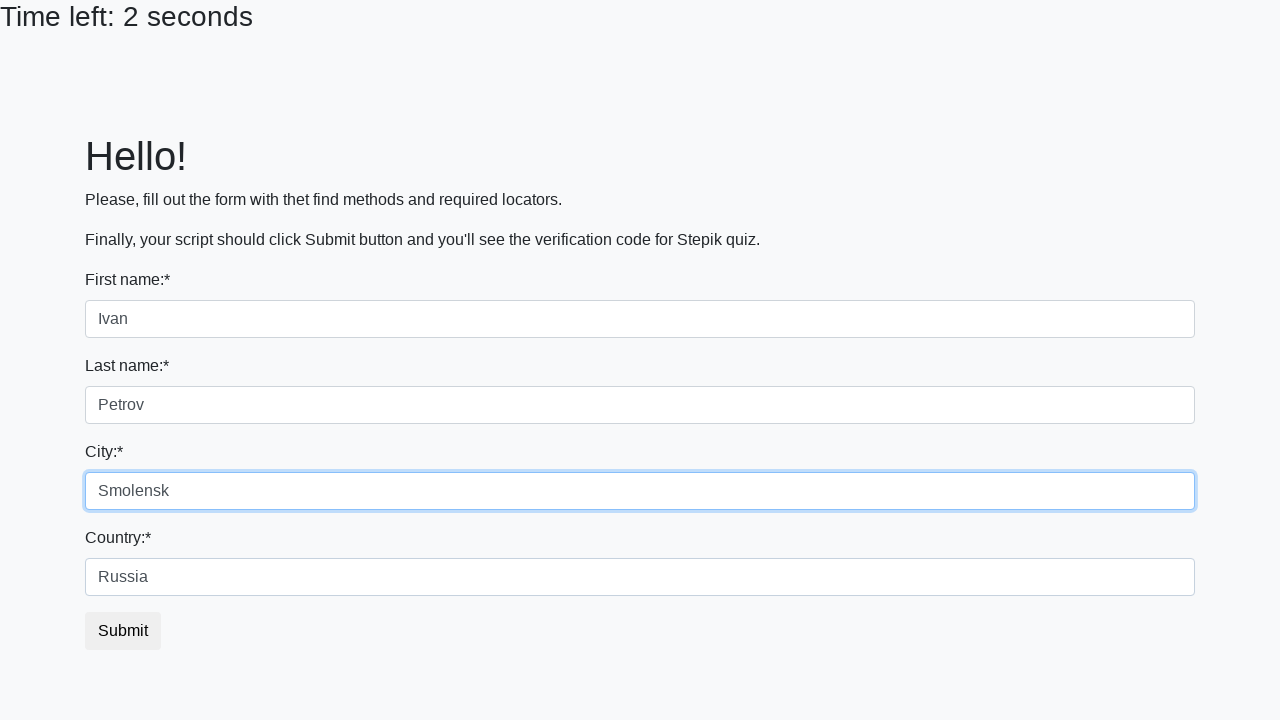

Clicked submit button to submit form at (123, 631) on button.btn
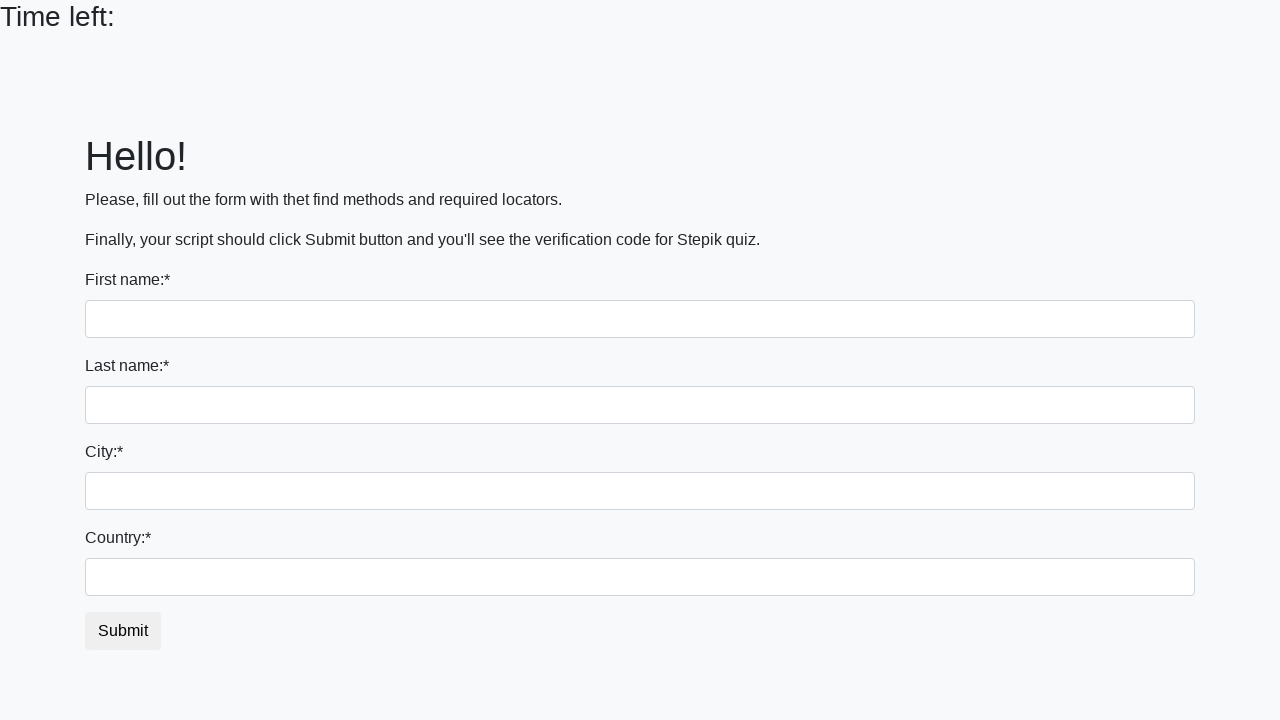

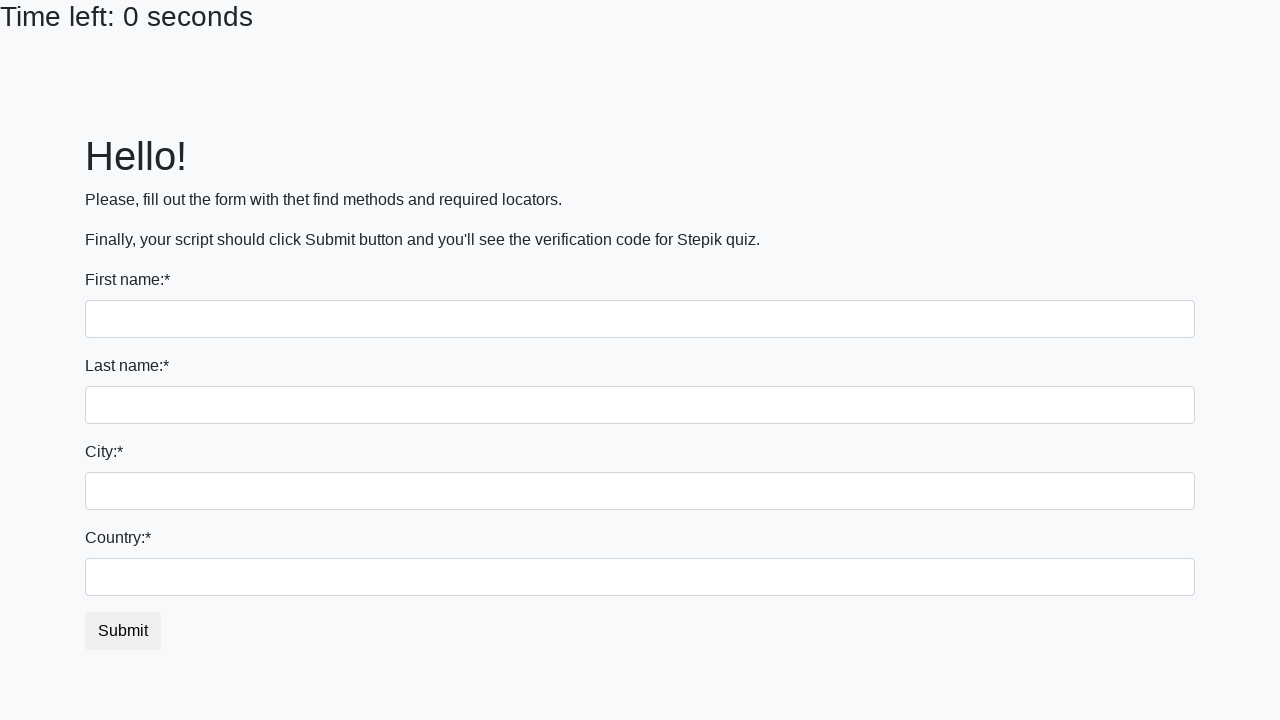